Tests the datepicker functionality by entering a date value into the date field and pressing Enter to confirm the selection

Starting URL: https://formy-project.herokuapp.com/datepicker

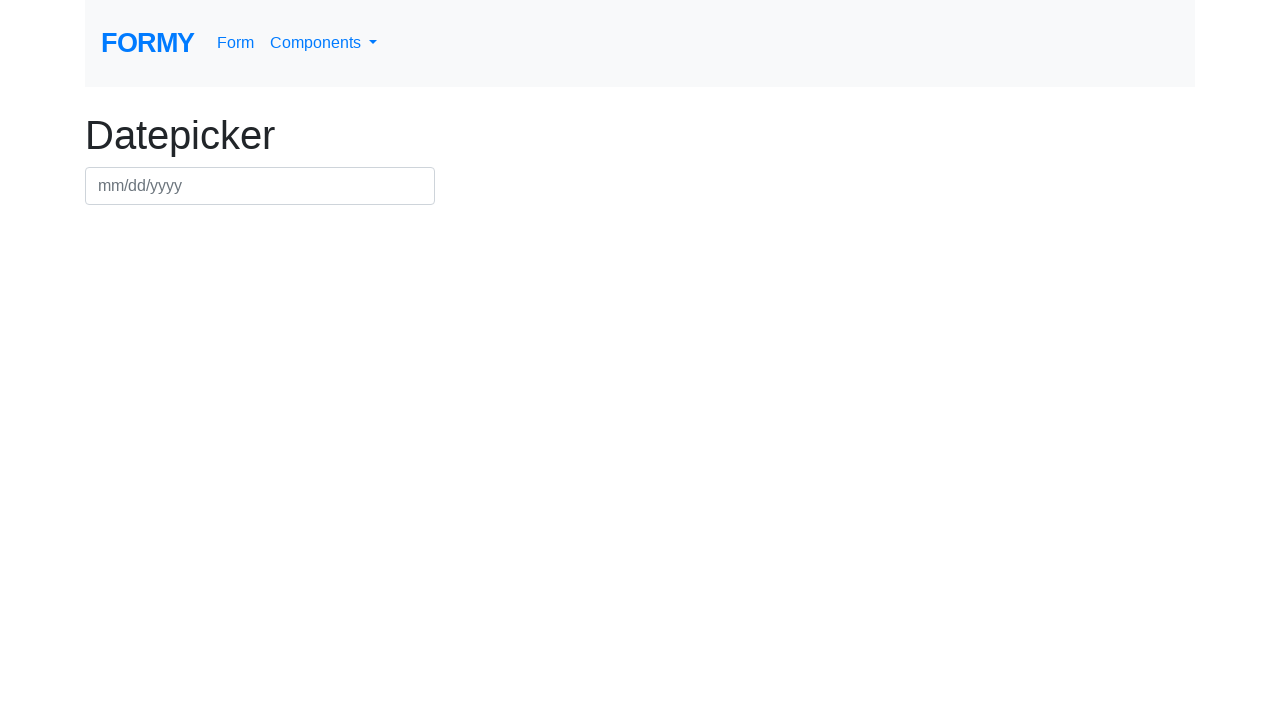

Filled datepicker field with date '03/03/2020' on #datepicker
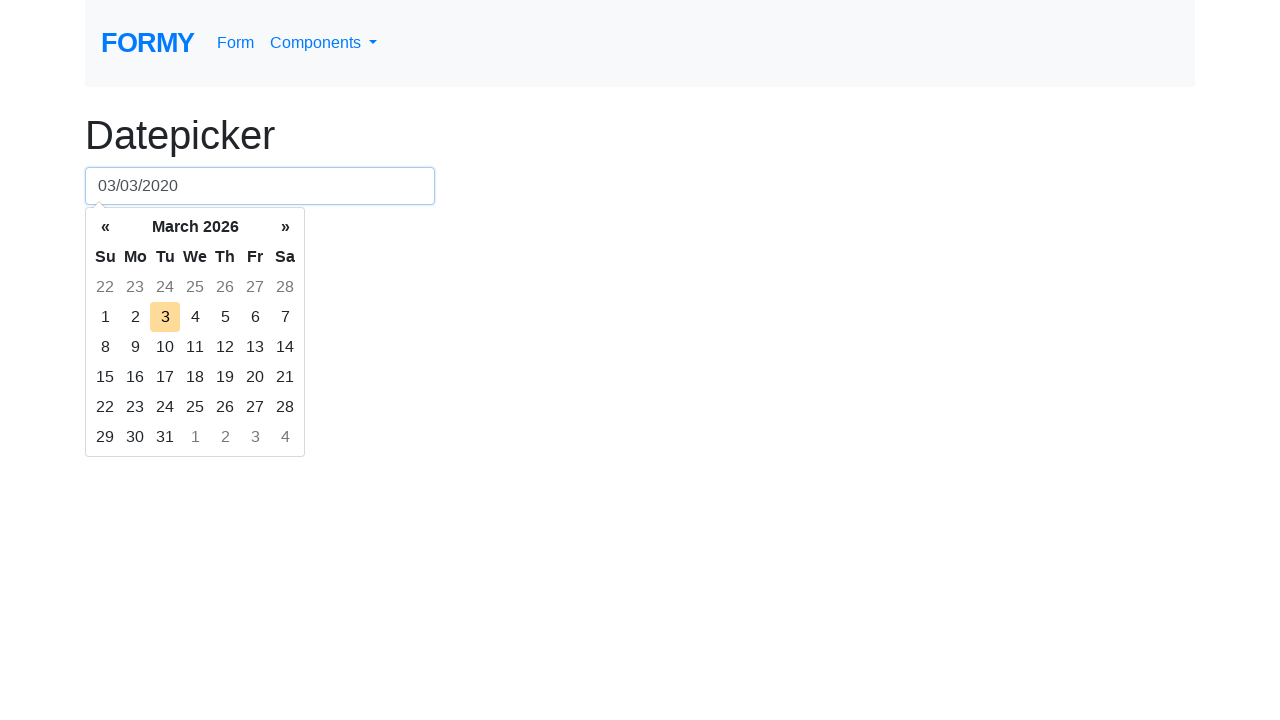

Pressed Enter to confirm date selection on #datepicker
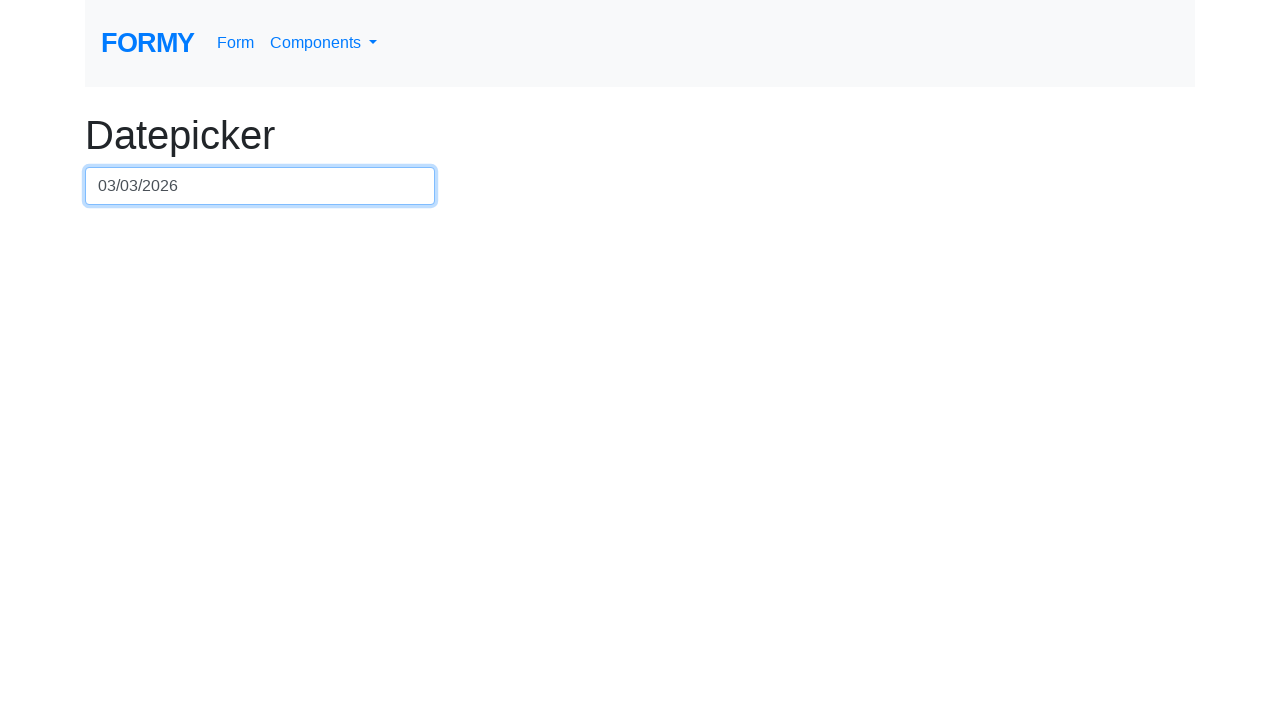

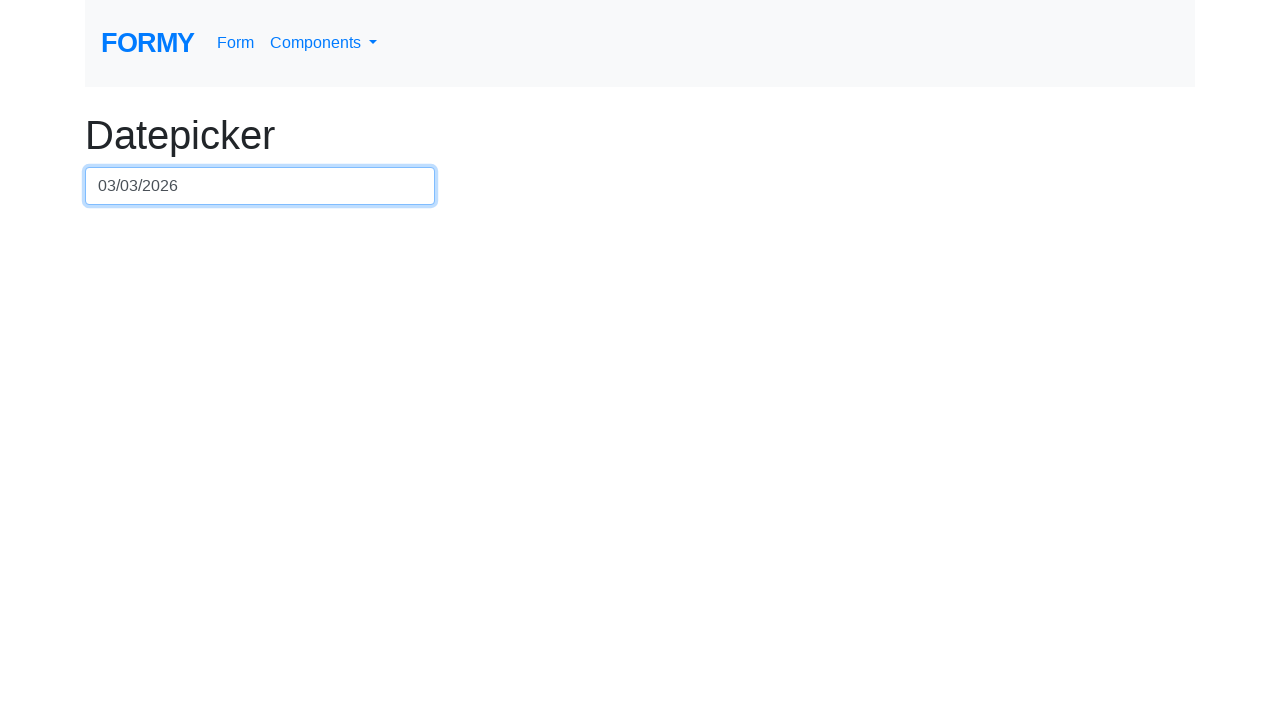